Tests the hotel search functionality on Traveloka by finding the search input field, clicking it, and typing a city name (Jakarta) to initiate a hotel search.

Starting URL: https://www.traveloka.com/id-id/hotel

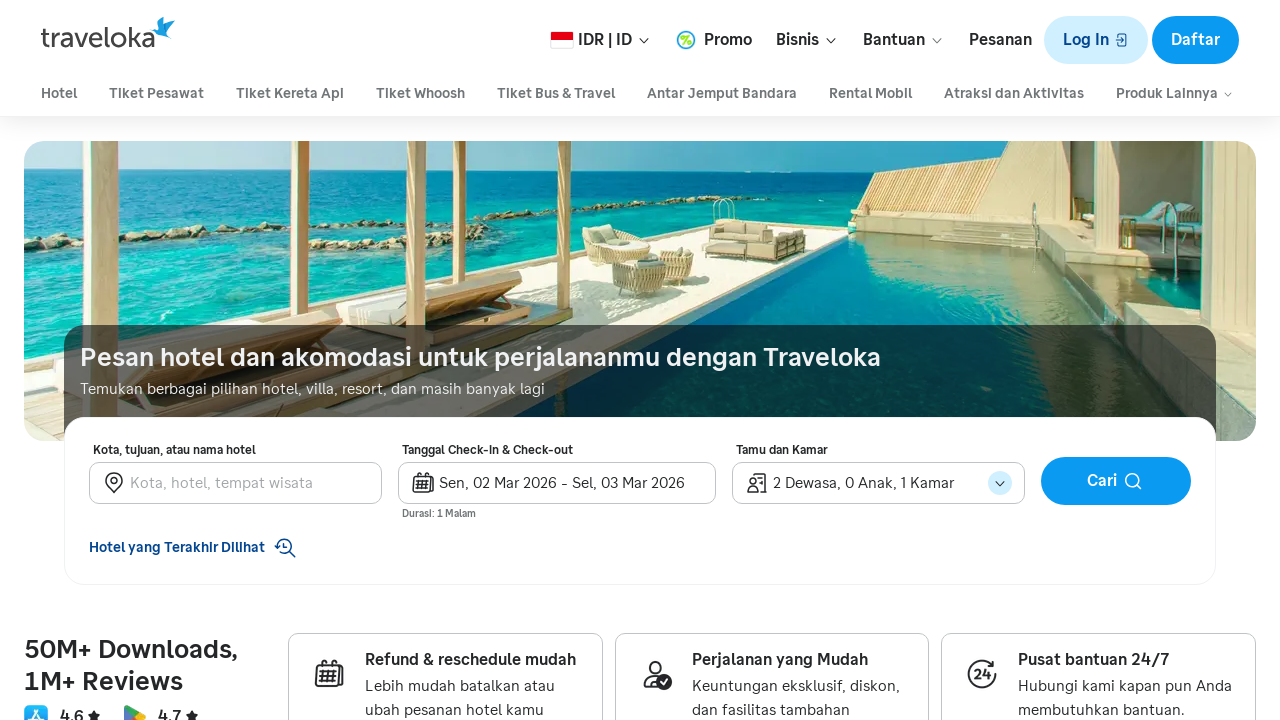

Waited for page to load
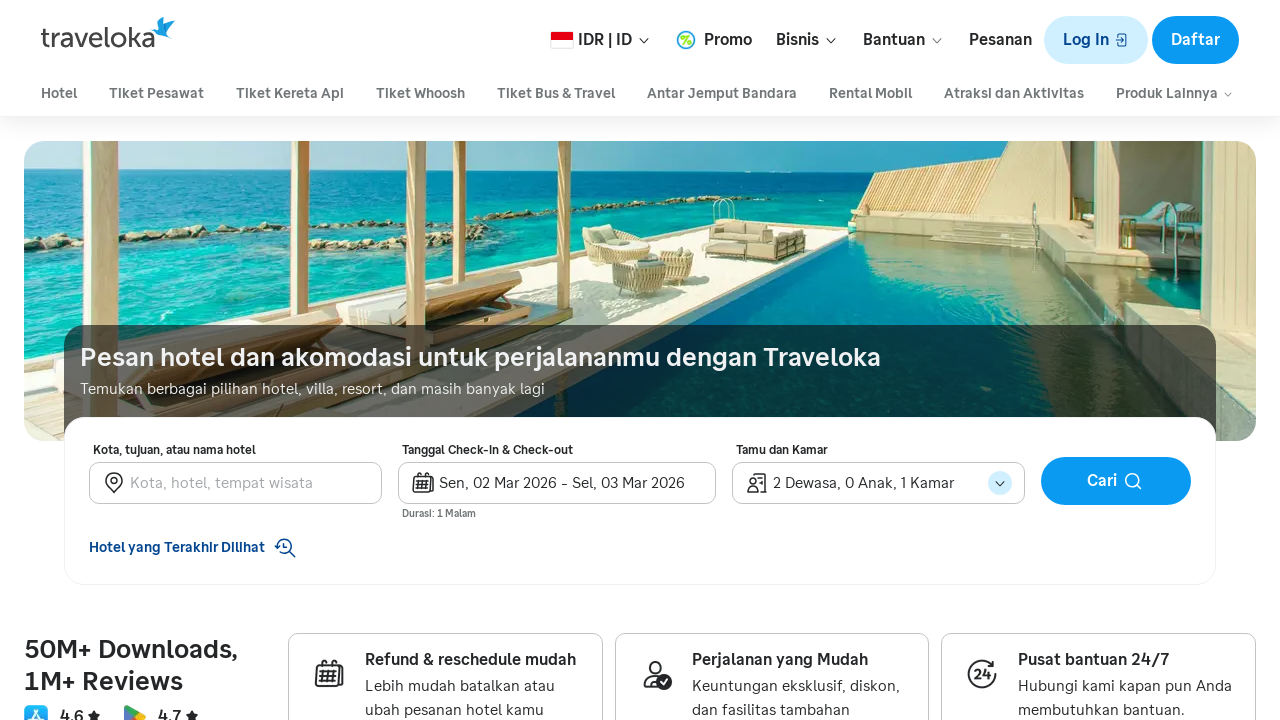

Clicked on the hotel/city search input field at (250, 483) on input[placeholder*="hotel"], input[placeholder*="kota"], input[placeholder*="Hot
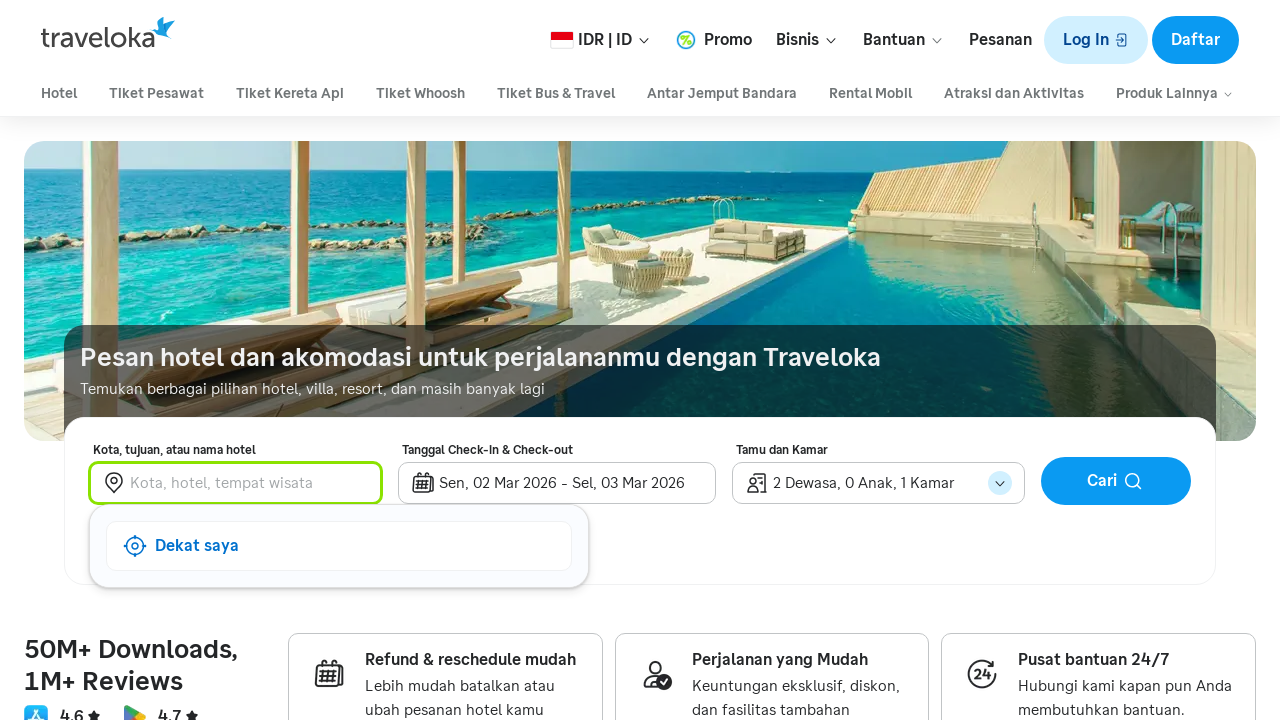

Waited for search input to be active
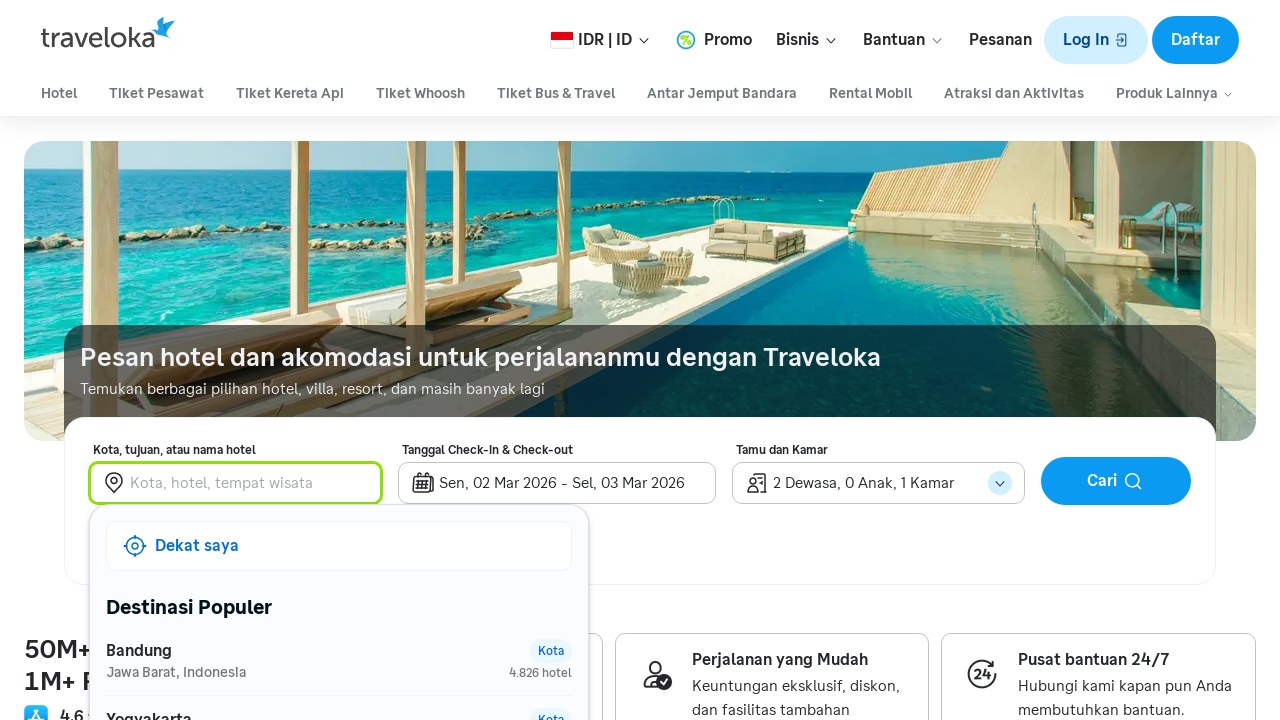

Typed 'Jakarta' in the search input field on input[placeholder*="hotel"], input[placeholder*="kota"], input[placeholder*="Hot
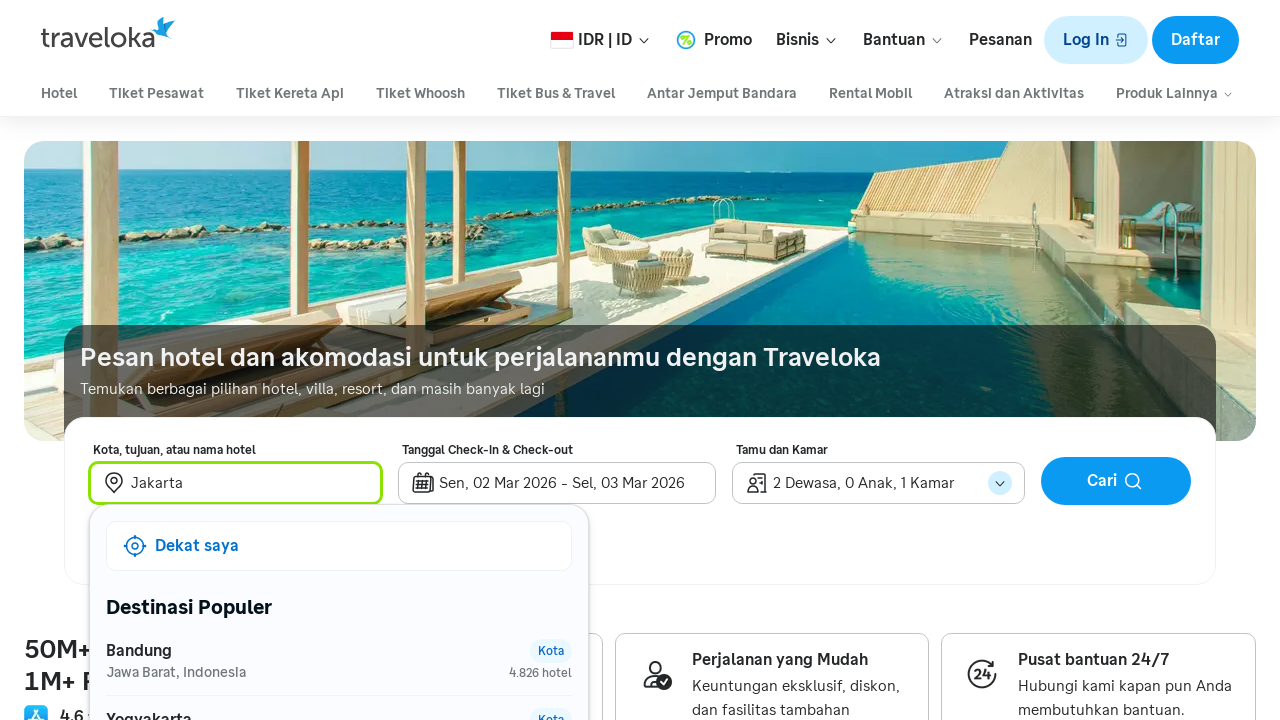

Waited for search suggestions/autocomplete to appear
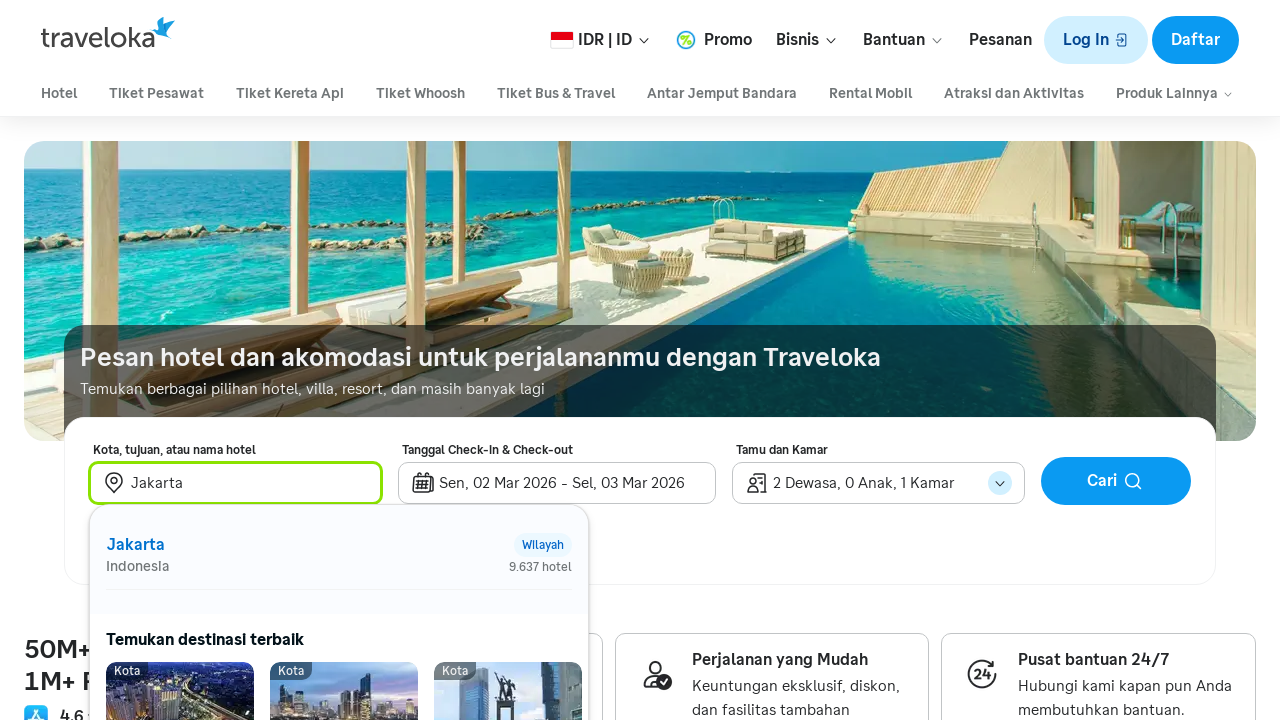

Verified search buttons are present on the page
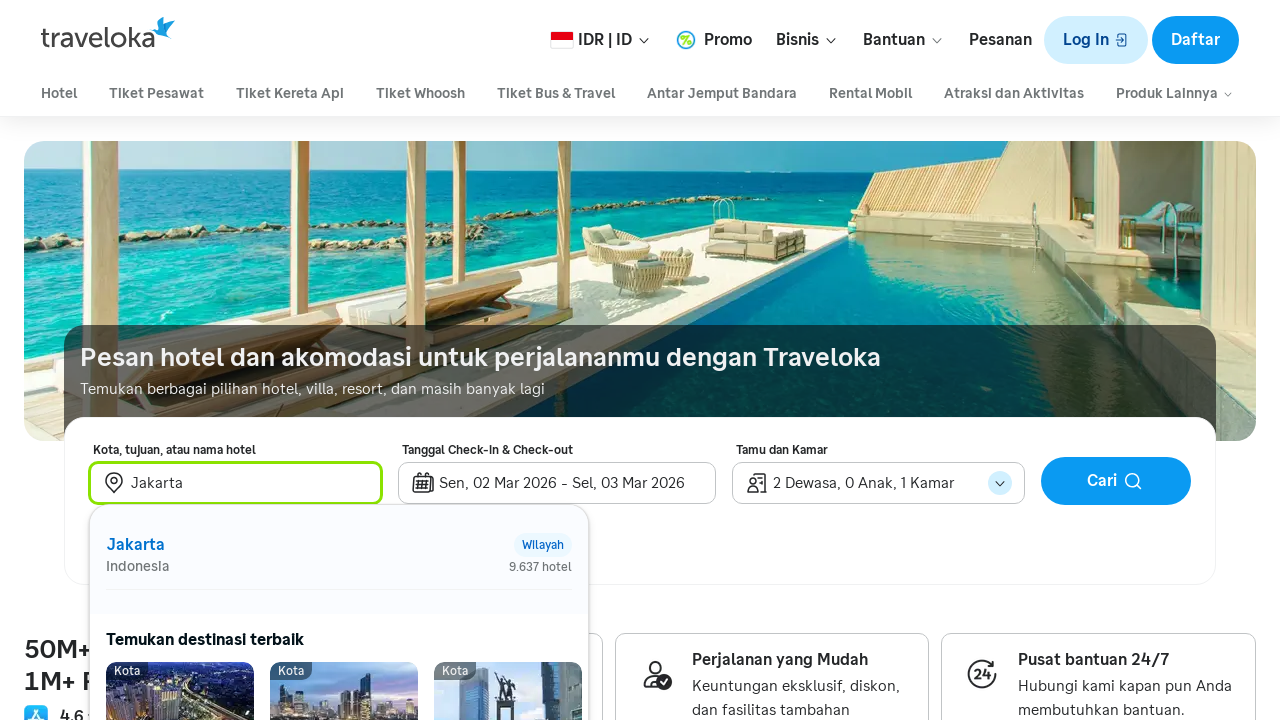

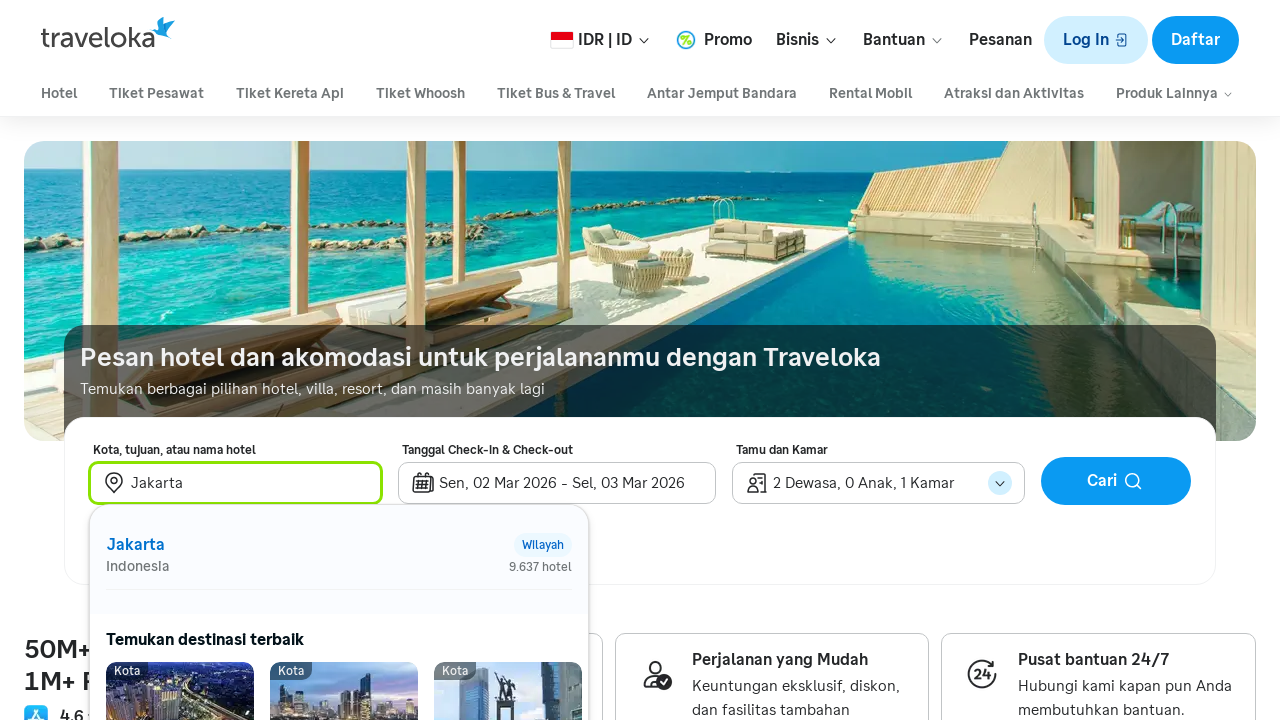